Tests various alert interactions including simple alerts, confirm dialogs, and prompt alerts with text input

Starting URL: https://demoqa.com/alerts

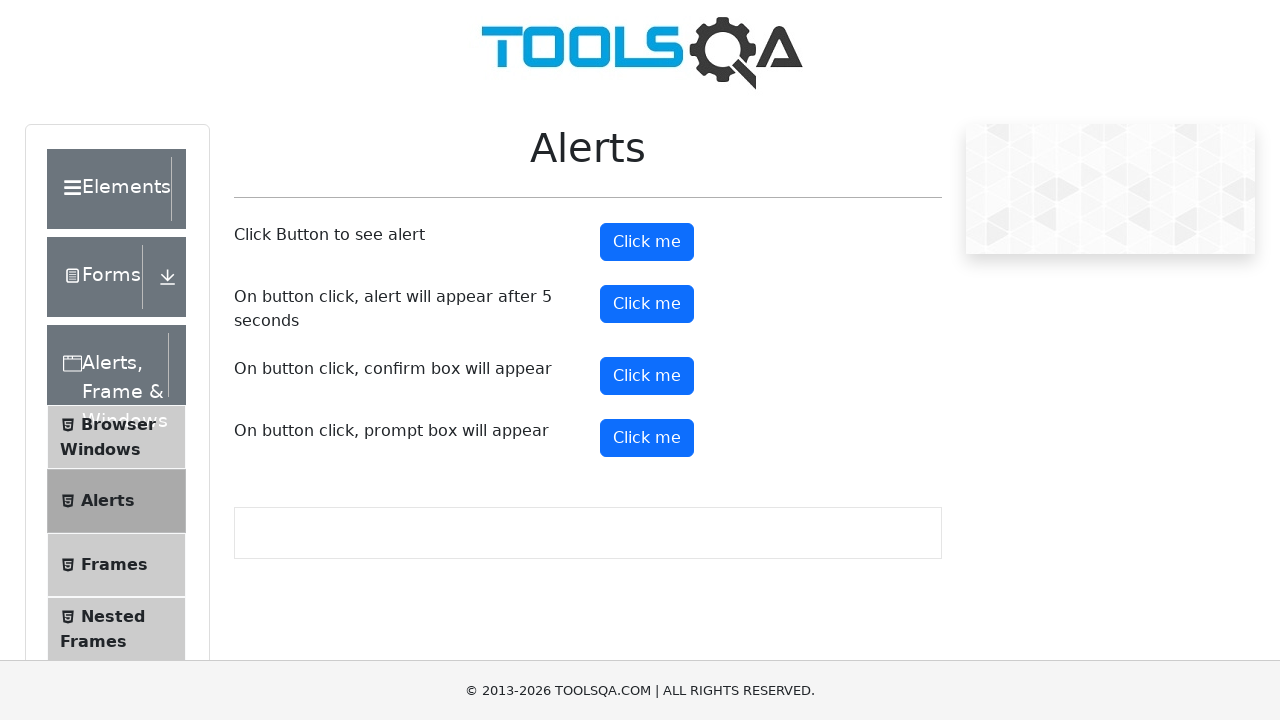

Clicked button to trigger simple alert at (647, 242) on #alertButton
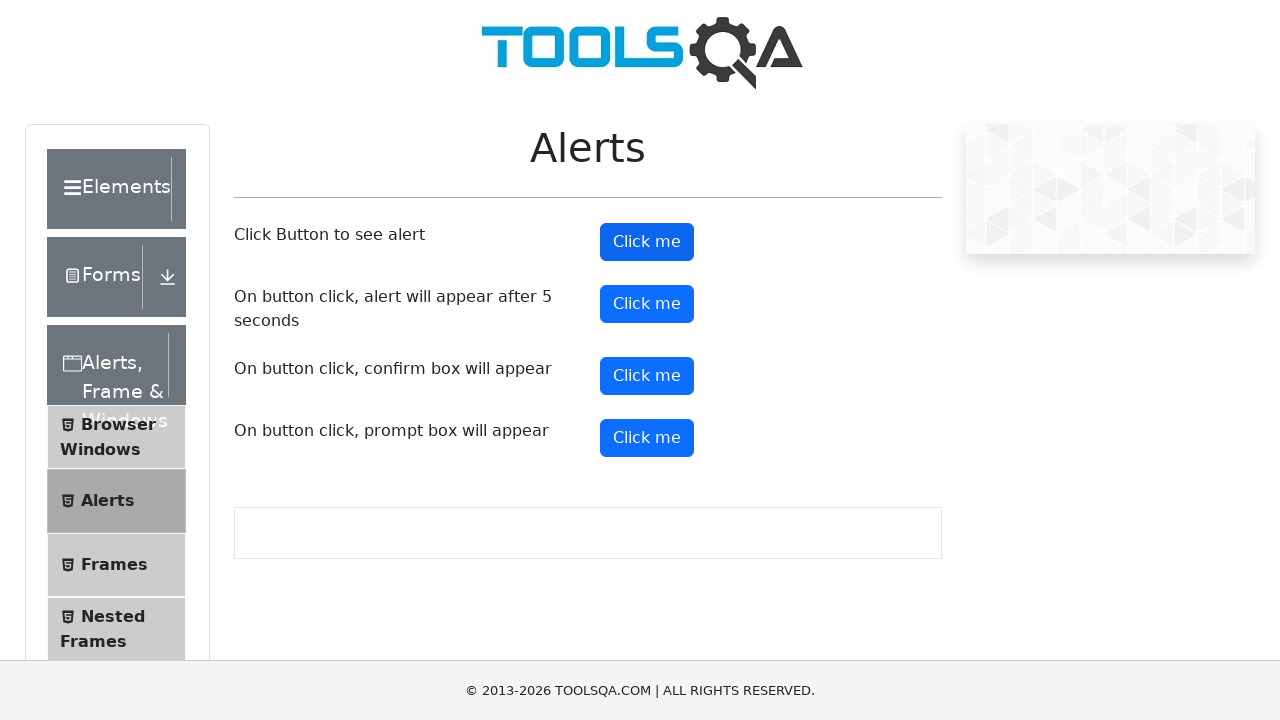

Set up handler to accept simple alert dialog
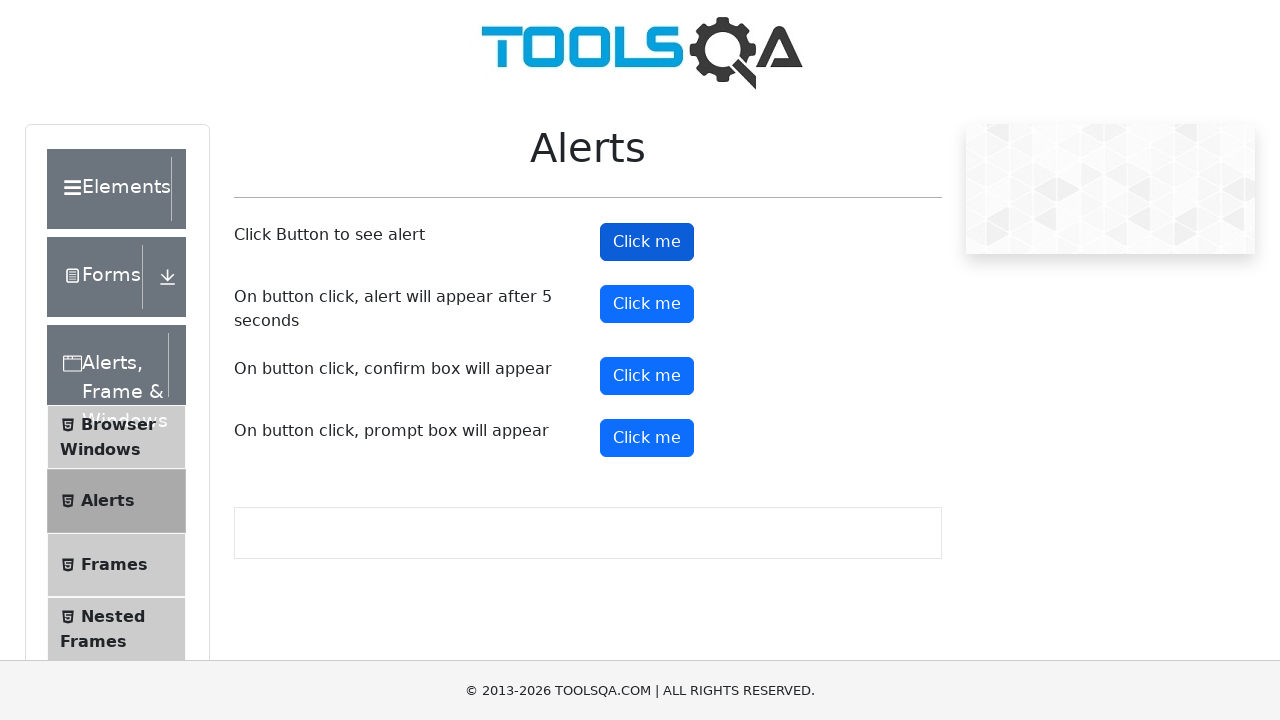

Clicked button to trigger confirm dialog at (647, 376) on #confirmButton
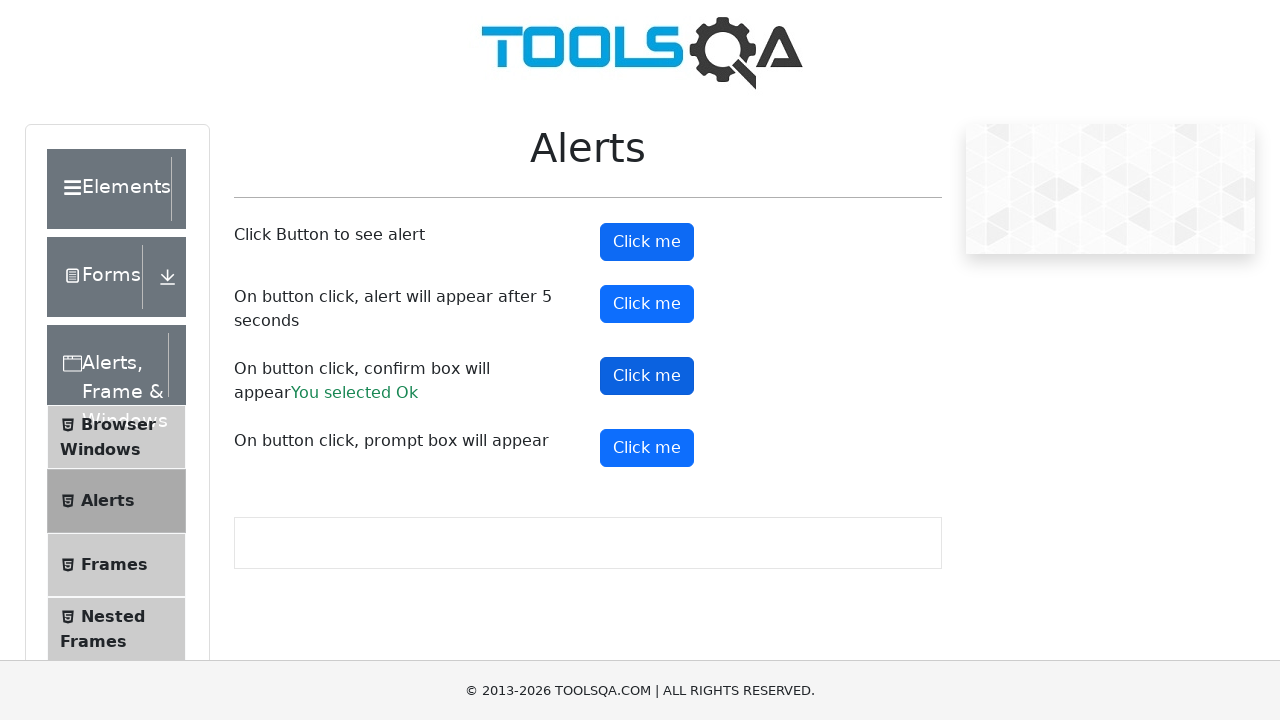

Set up handler to dismiss confirm dialog
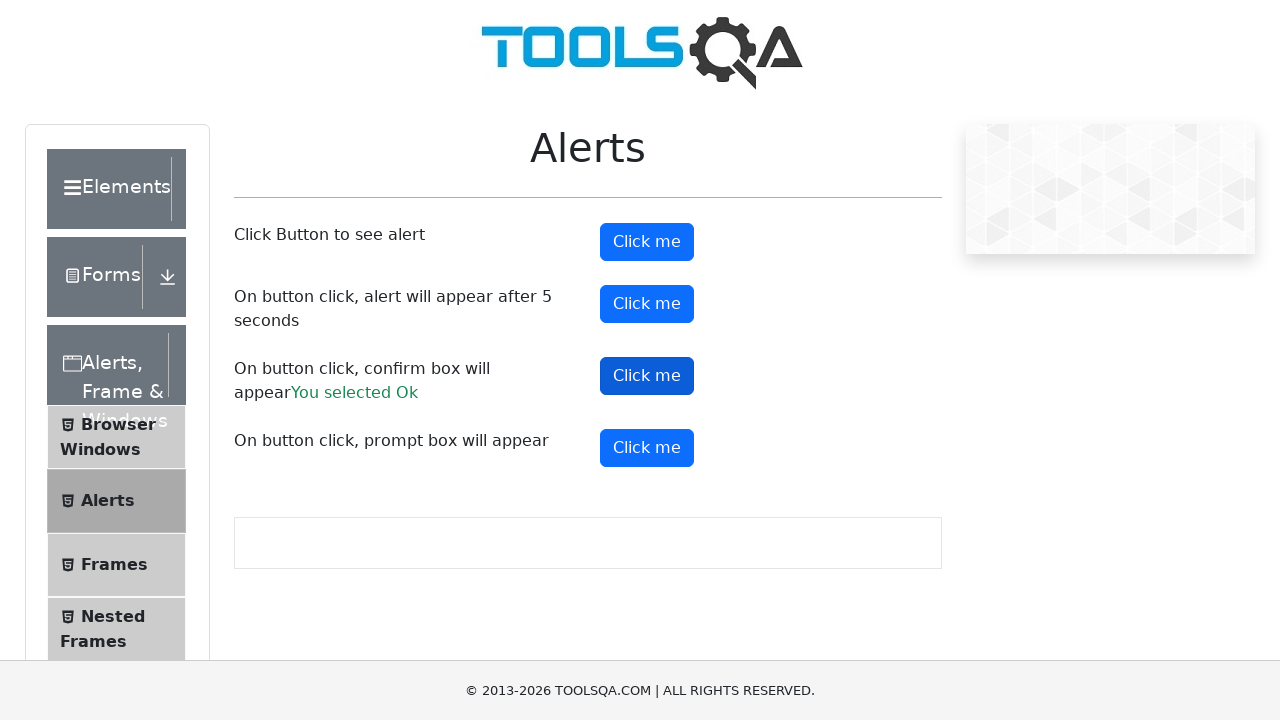

Clicked button to trigger prompt dialog at (647, 448) on #promtButton
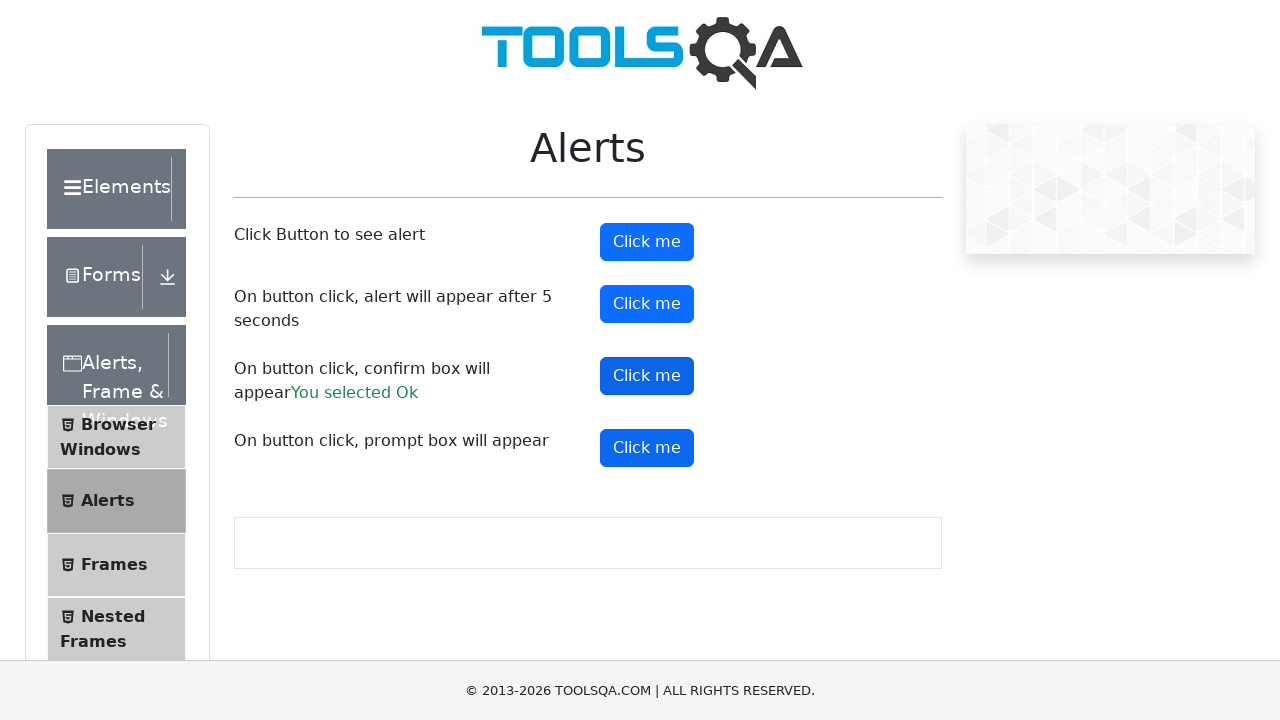

Set up handler to enter text 'i am doing' and accept prompt dialog
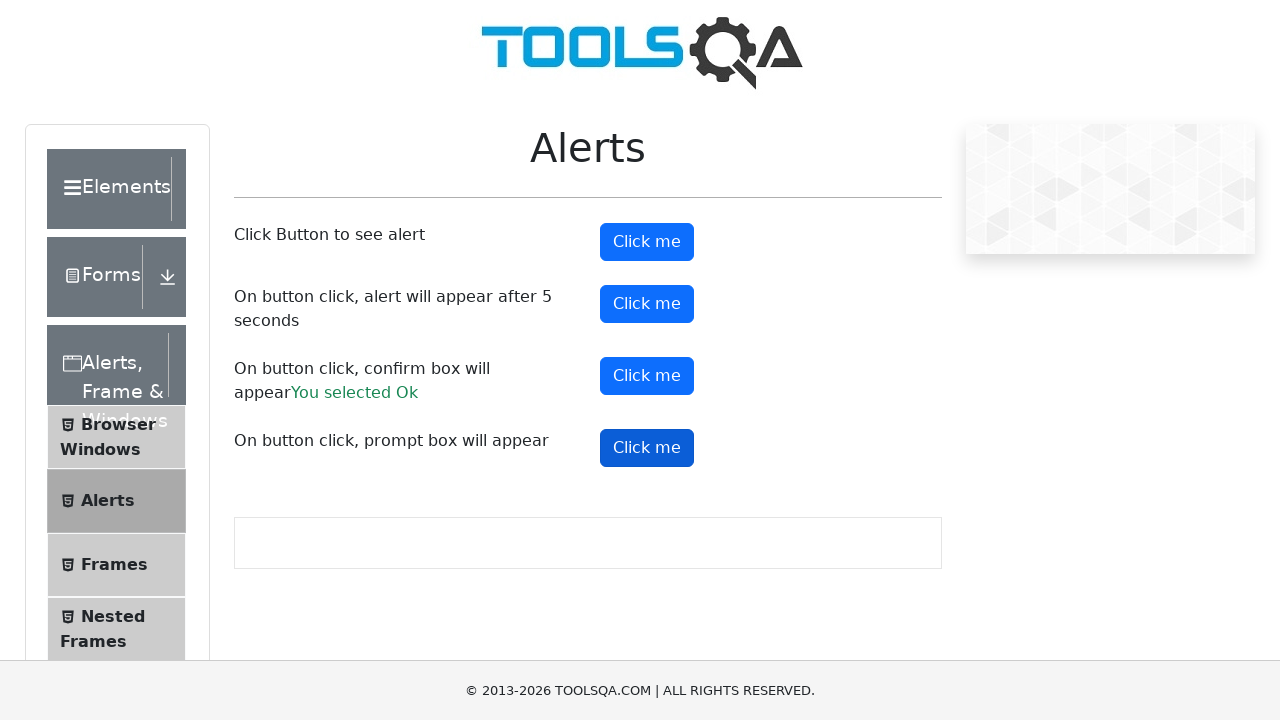

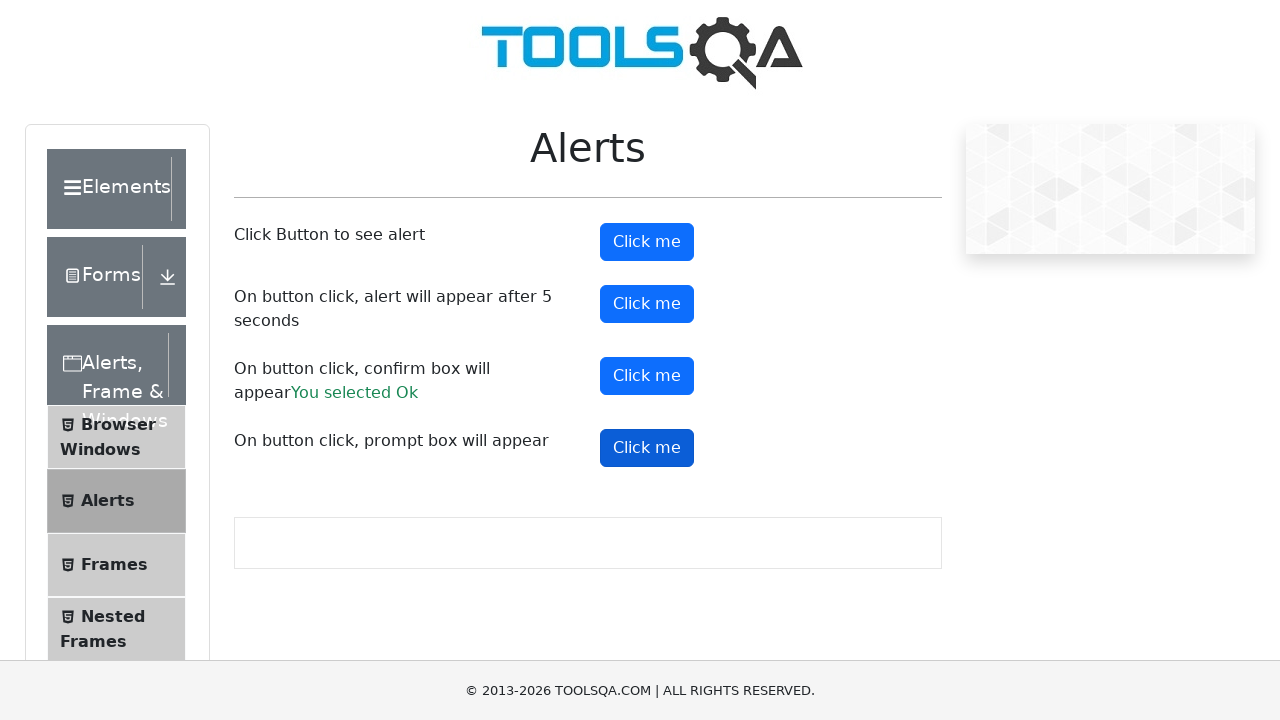